Tests navigation links on the disappearing elements page by clicking Home and About links and verifying the URLs

Starting URL: http://the-internet.herokuapp.com/disappearing_elements

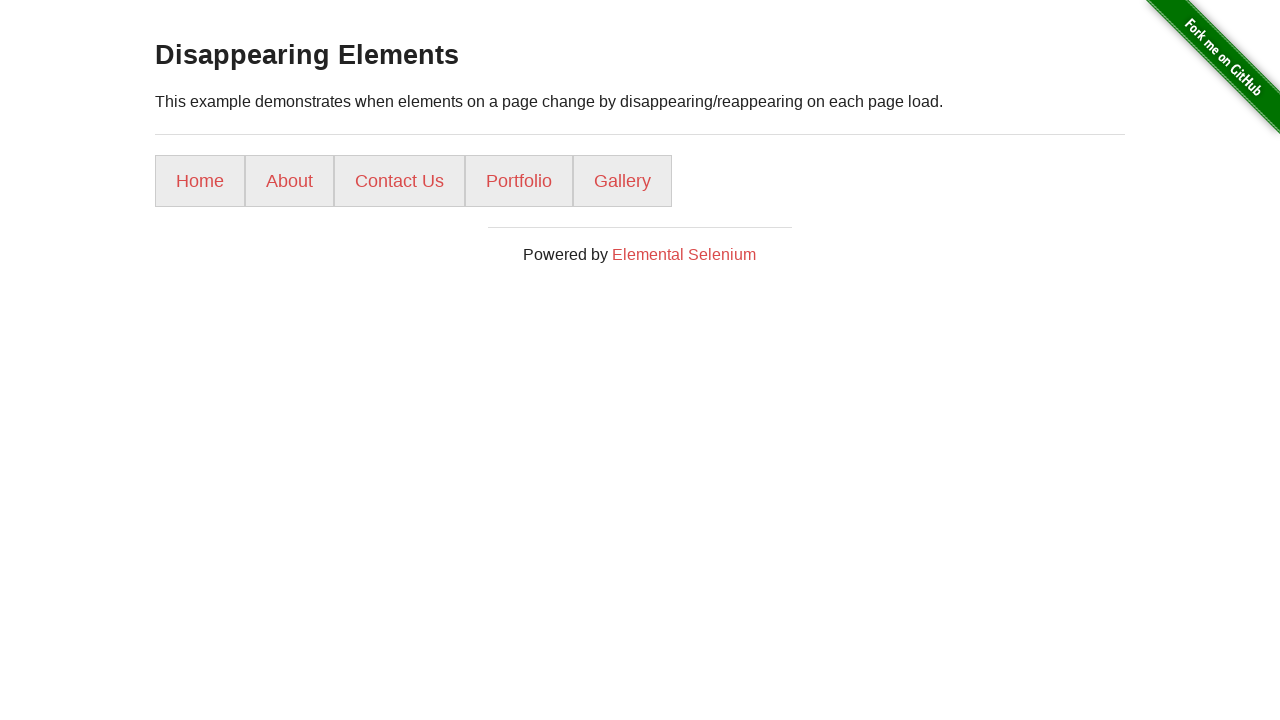

Clicked Home link on disappearing elements page at (200, 181) on text=Home
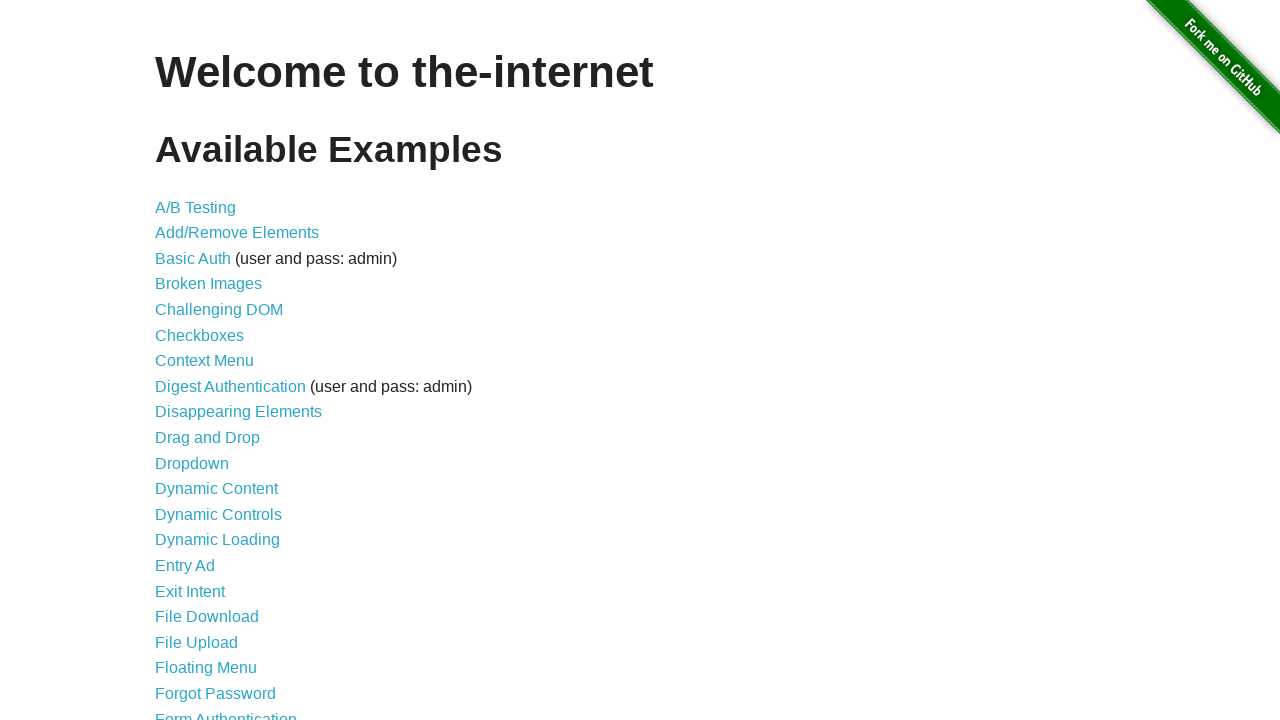

Navigated to Home page and verified URL
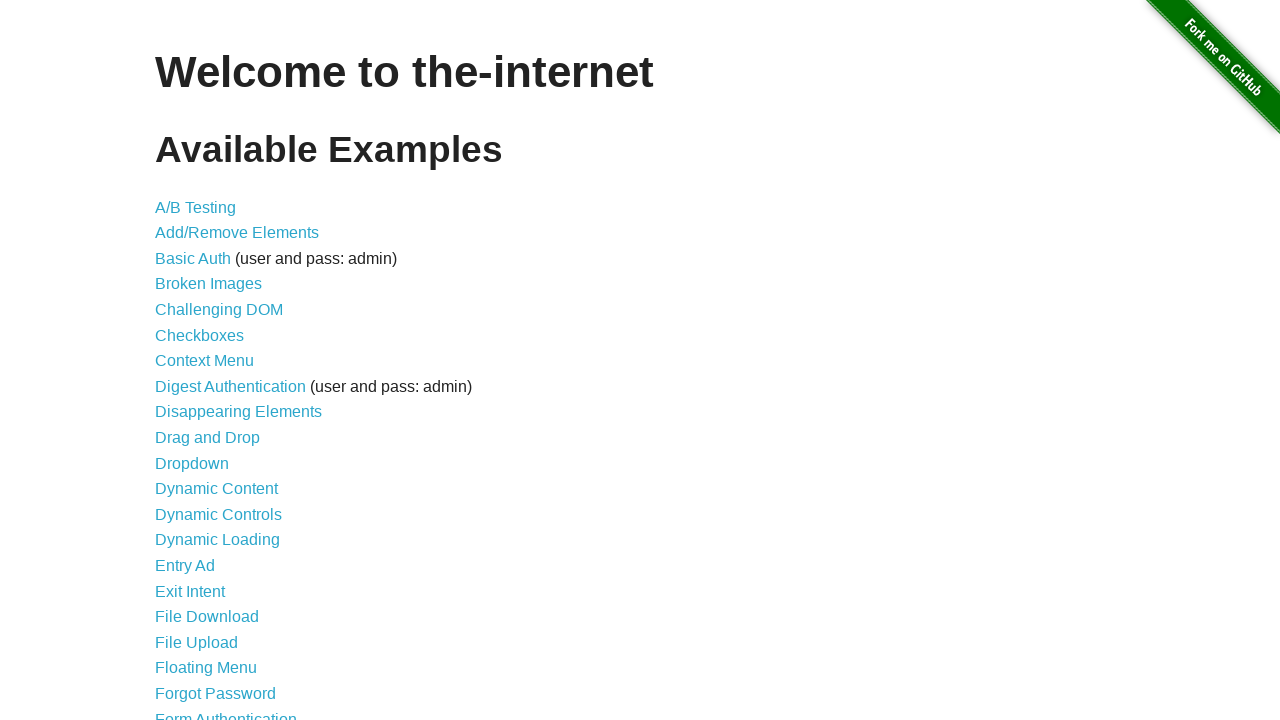

Navigated back to disappearing elements page
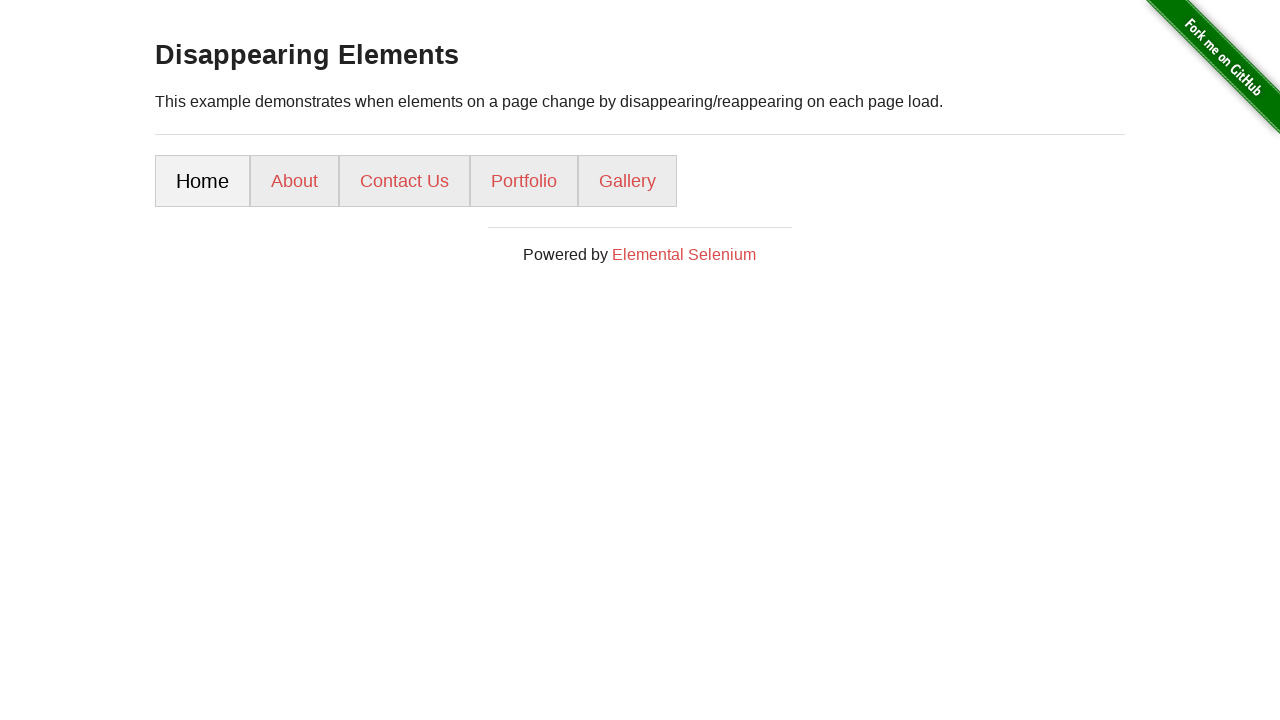

Clicked About link on disappearing elements page at (294, 181) on text=About
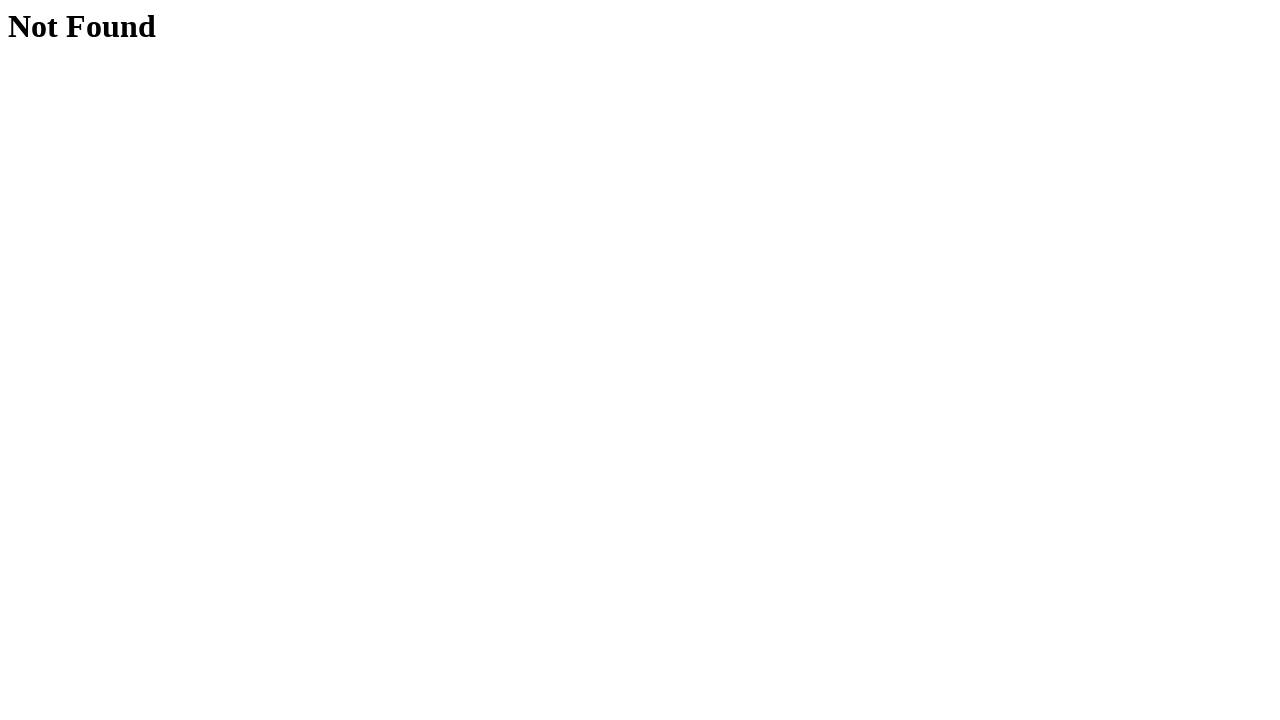

Navigated to About page and verified URL
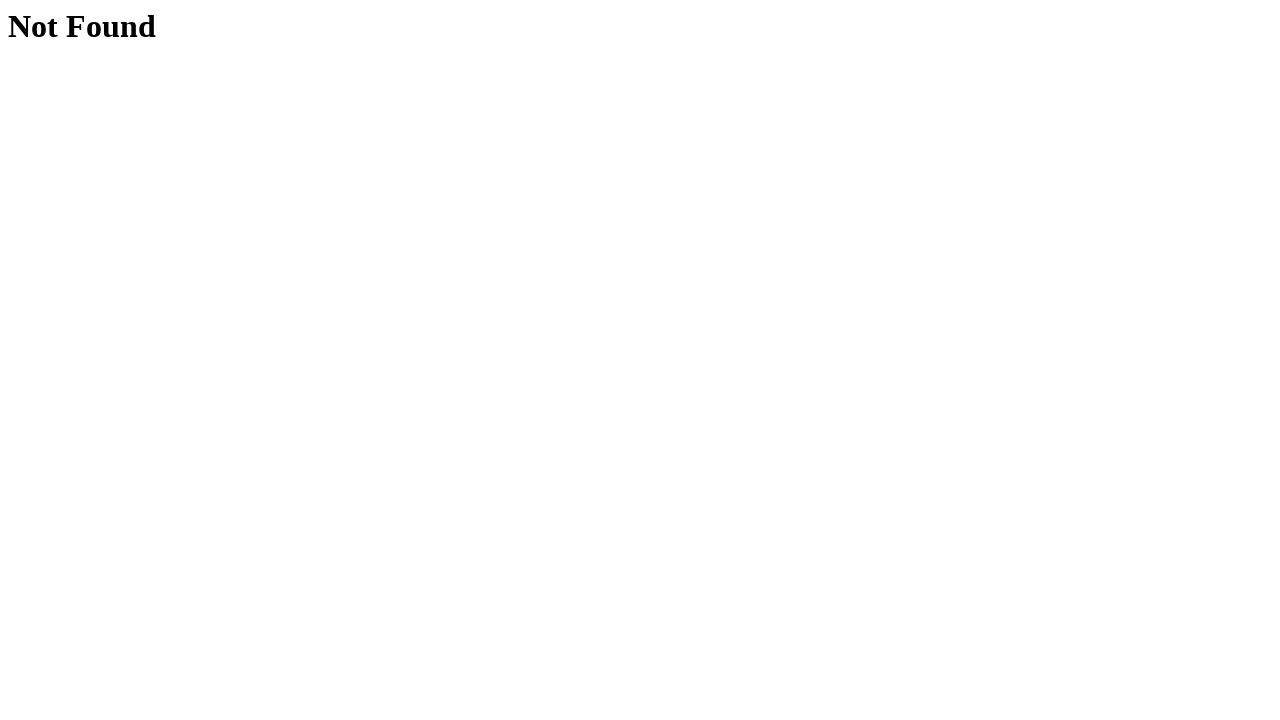

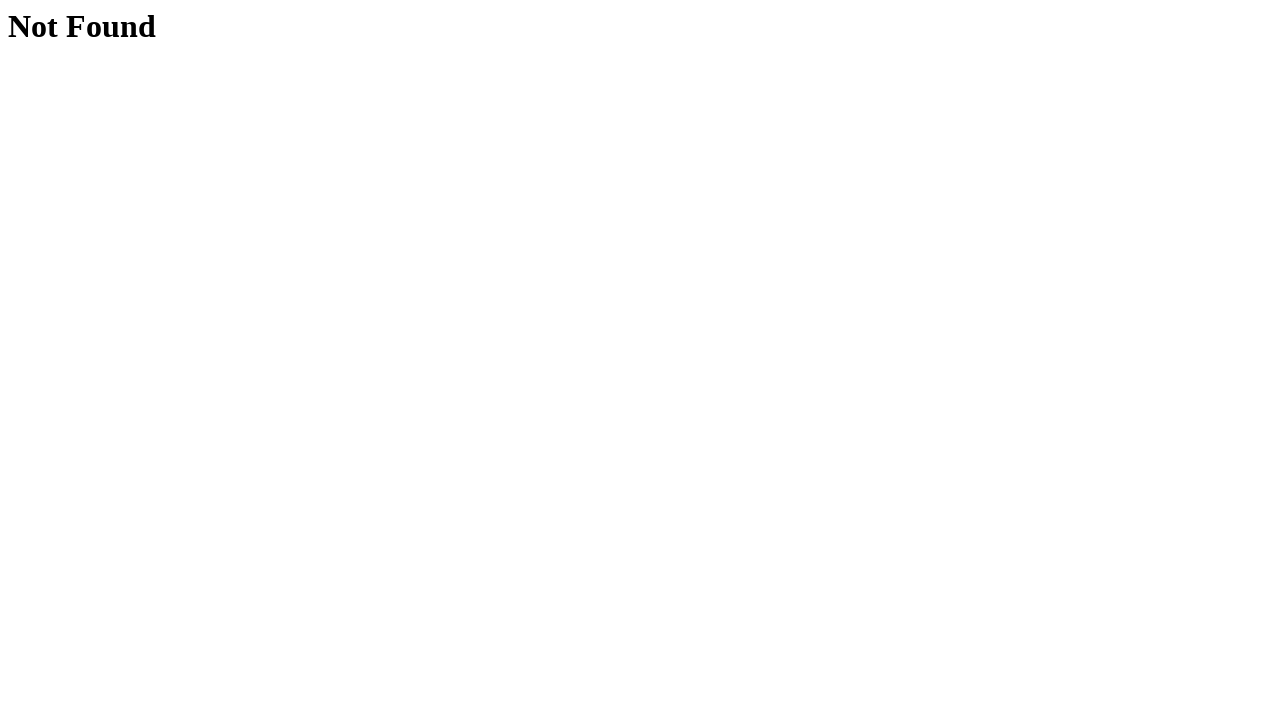